Tests dynamic element visibility by waiting for a button that becomes visible after a delay, then clicking it to verify it's interactive.

Starting URL: https://demoqa.com/dynamic-properties

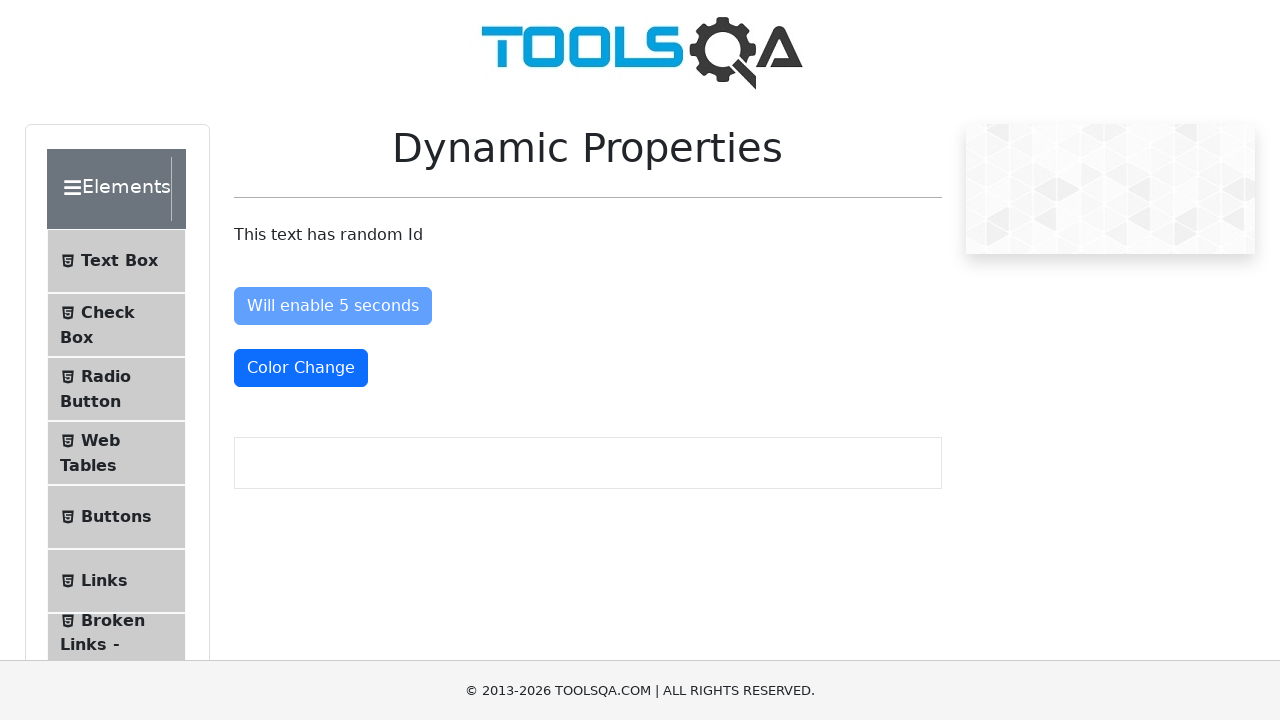

Waited for 'Visible After 5 Seconds' button to become visible
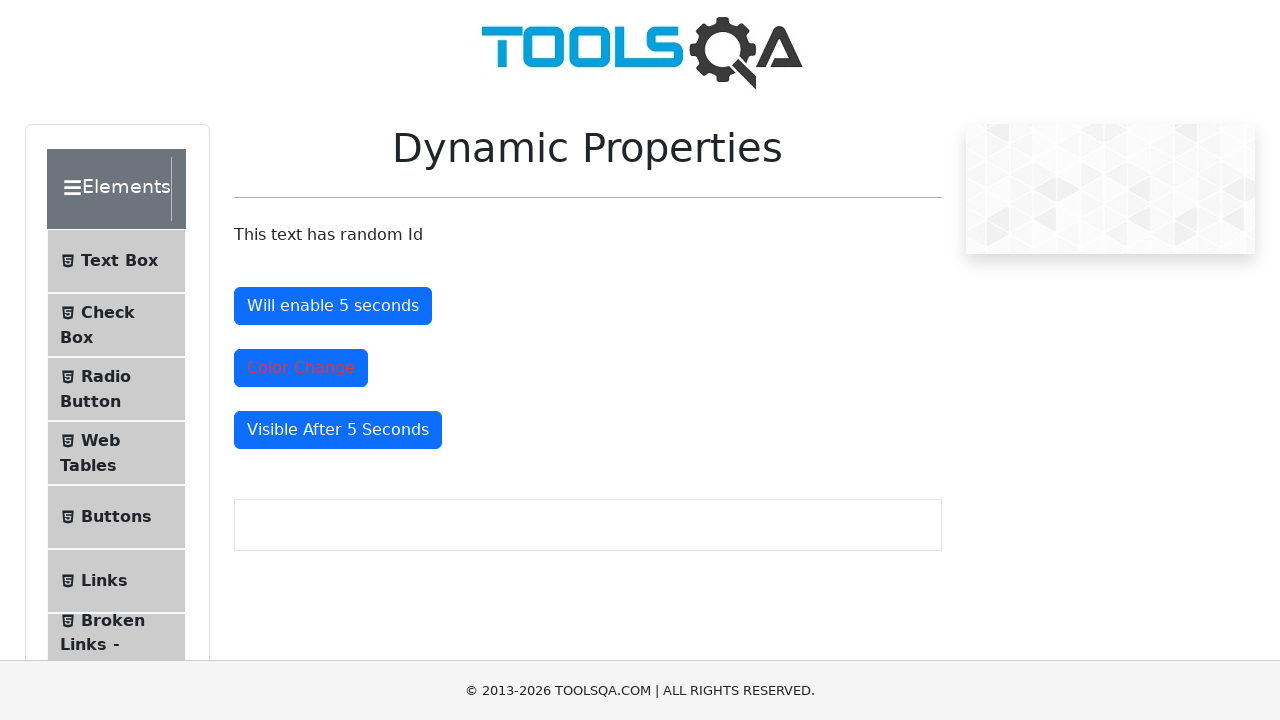

Clicked the dynamically visible button at (338, 430) on button#visibleAfter
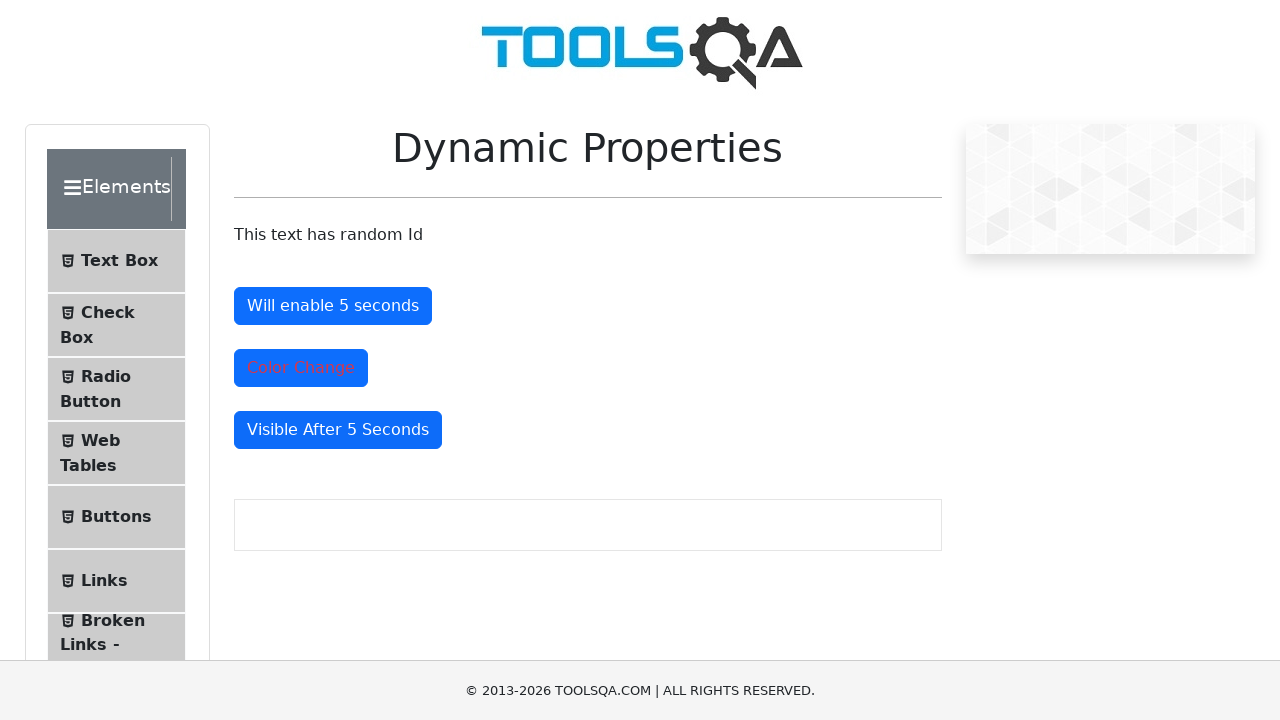

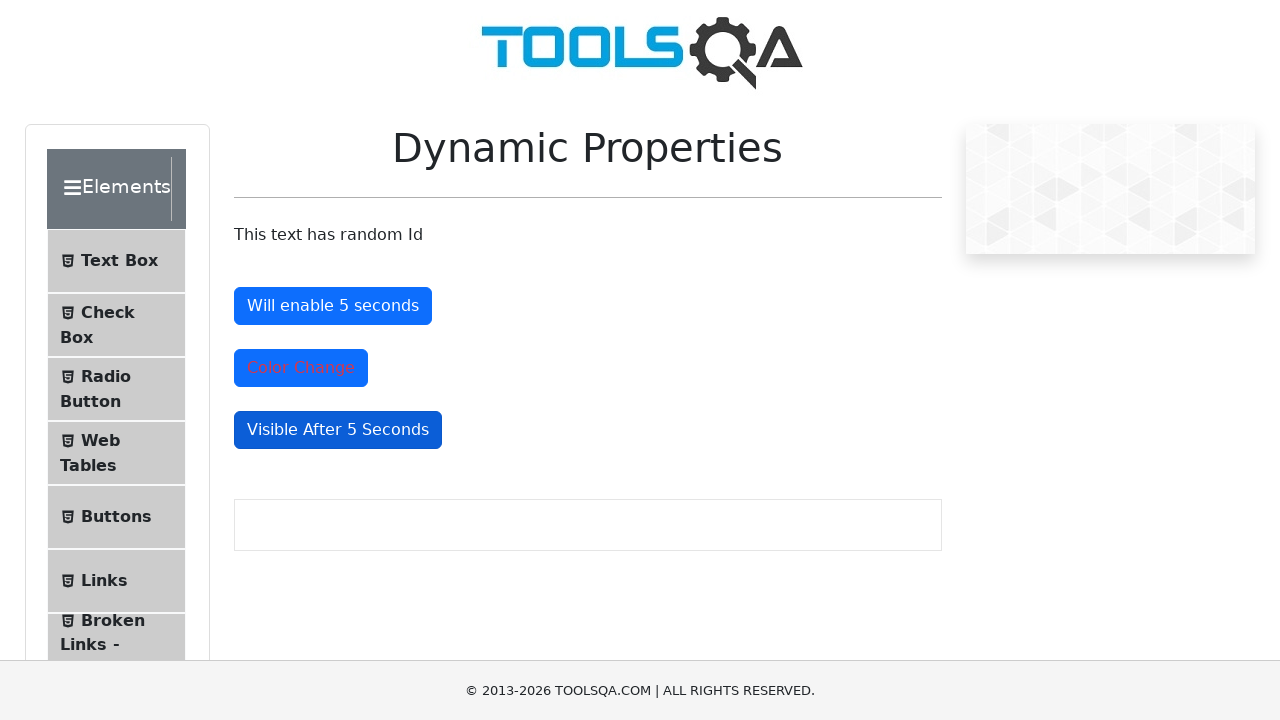